Tests alert handling functionality by triggering different types of alerts and interacting with them (accepting and dismissing)

Starting URL: https://demoqa.com/alerts

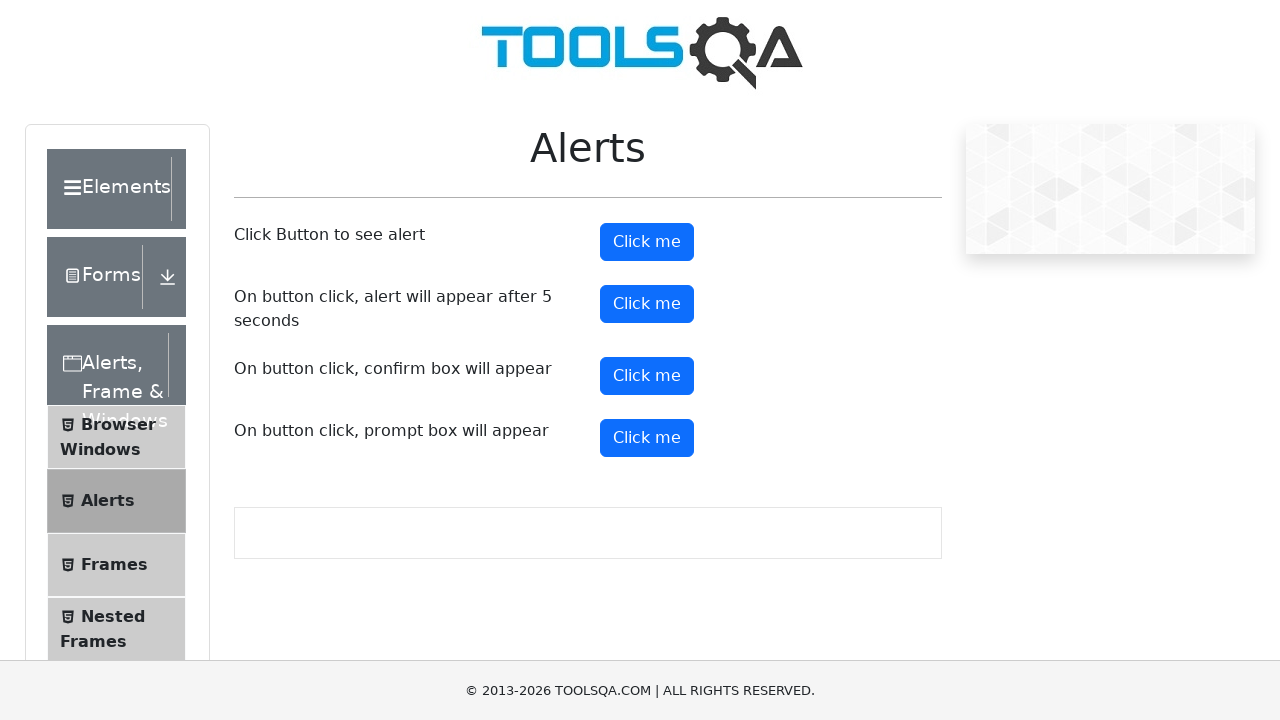

Clicked button to trigger first alert at (647, 242) on #alertButton
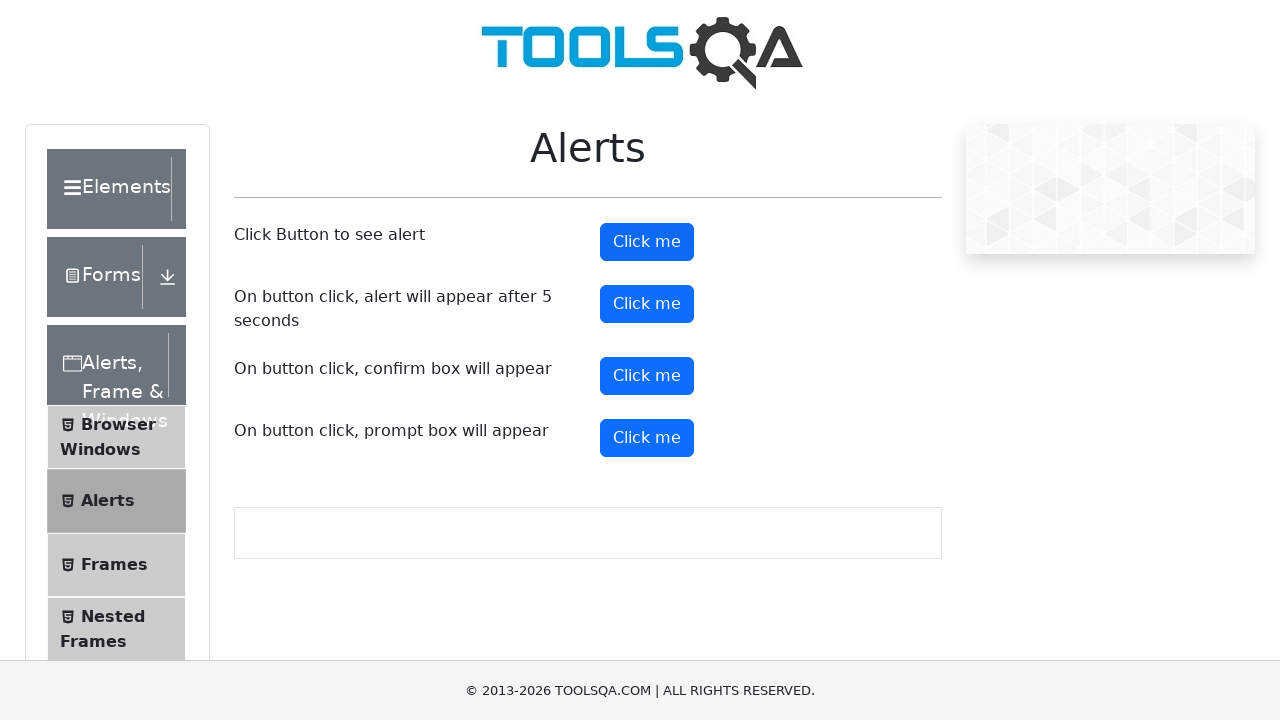

Set up dialog handler to accept alerts
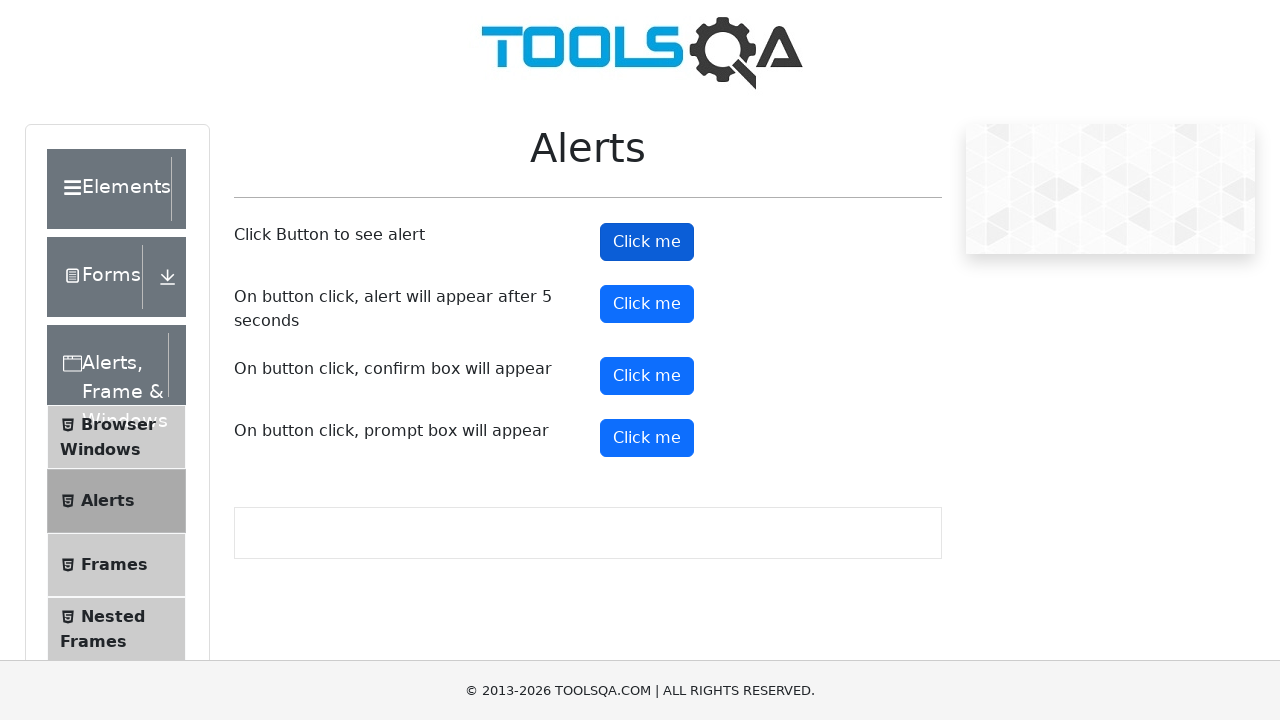

Waited for alert handling to complete
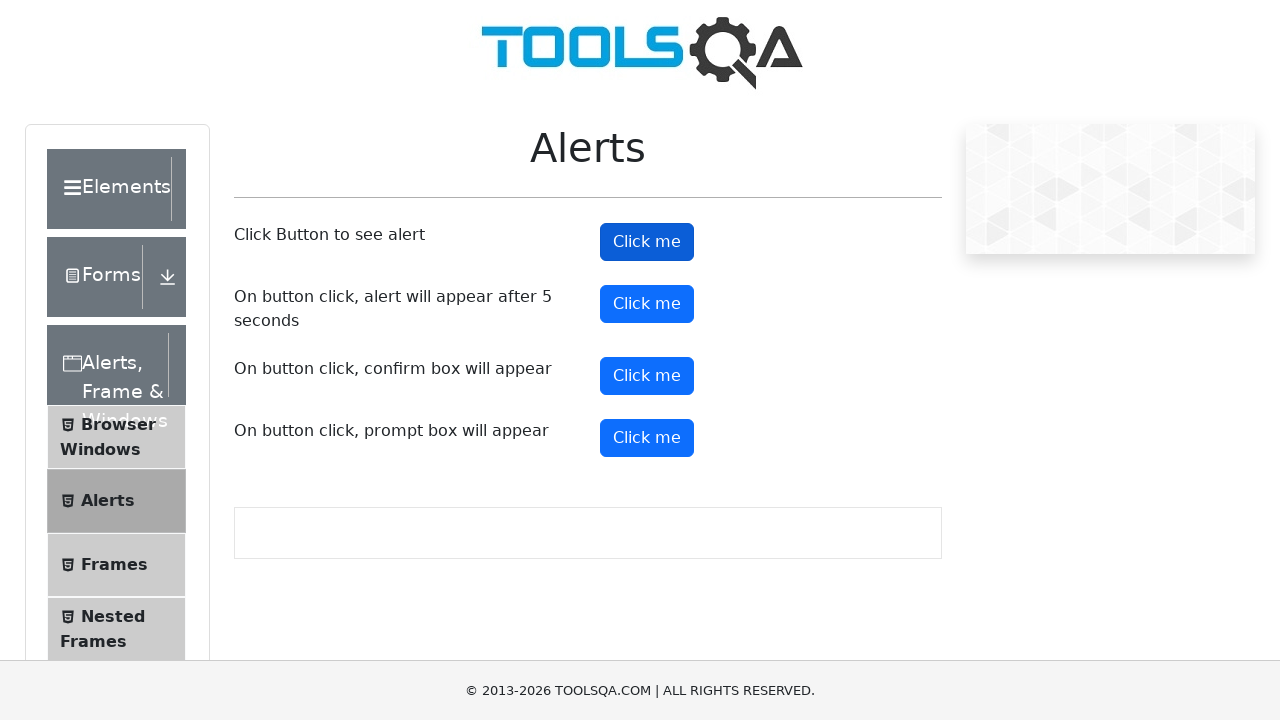

Clicked button to trigger confirmation alert at (647, 376) on #confirmButton
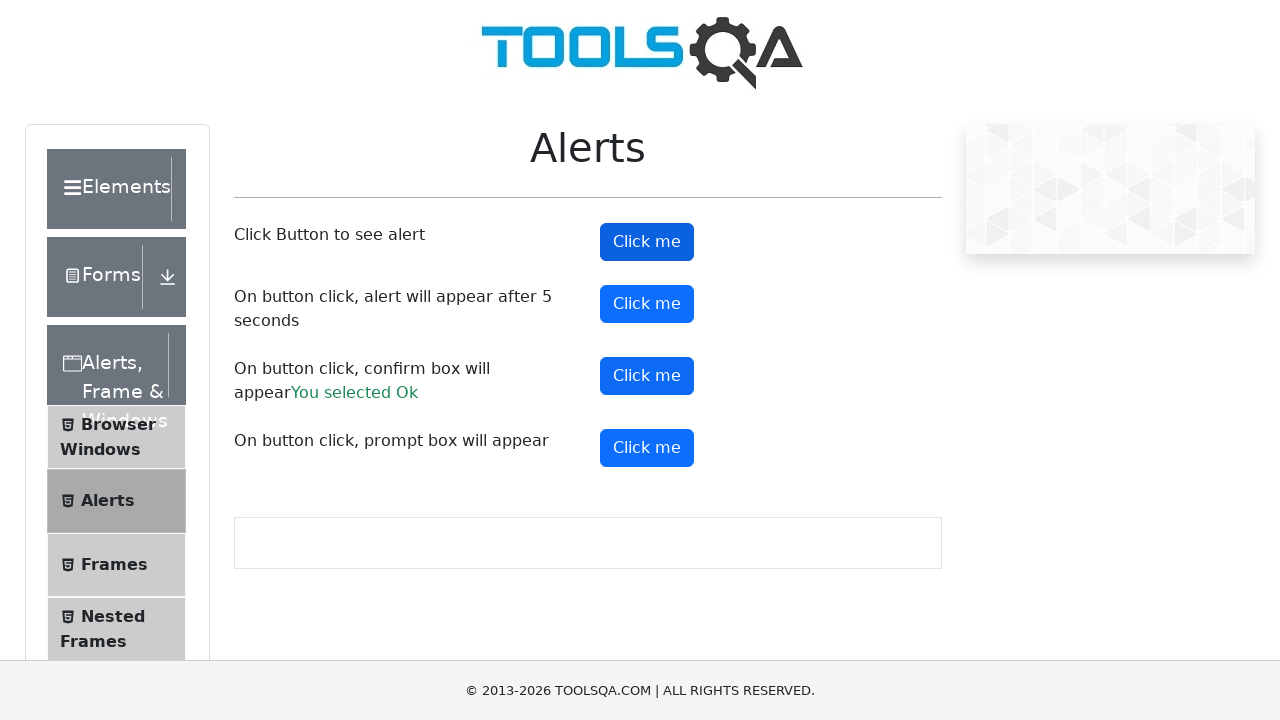

Set up dialog handler to dismiss alerts
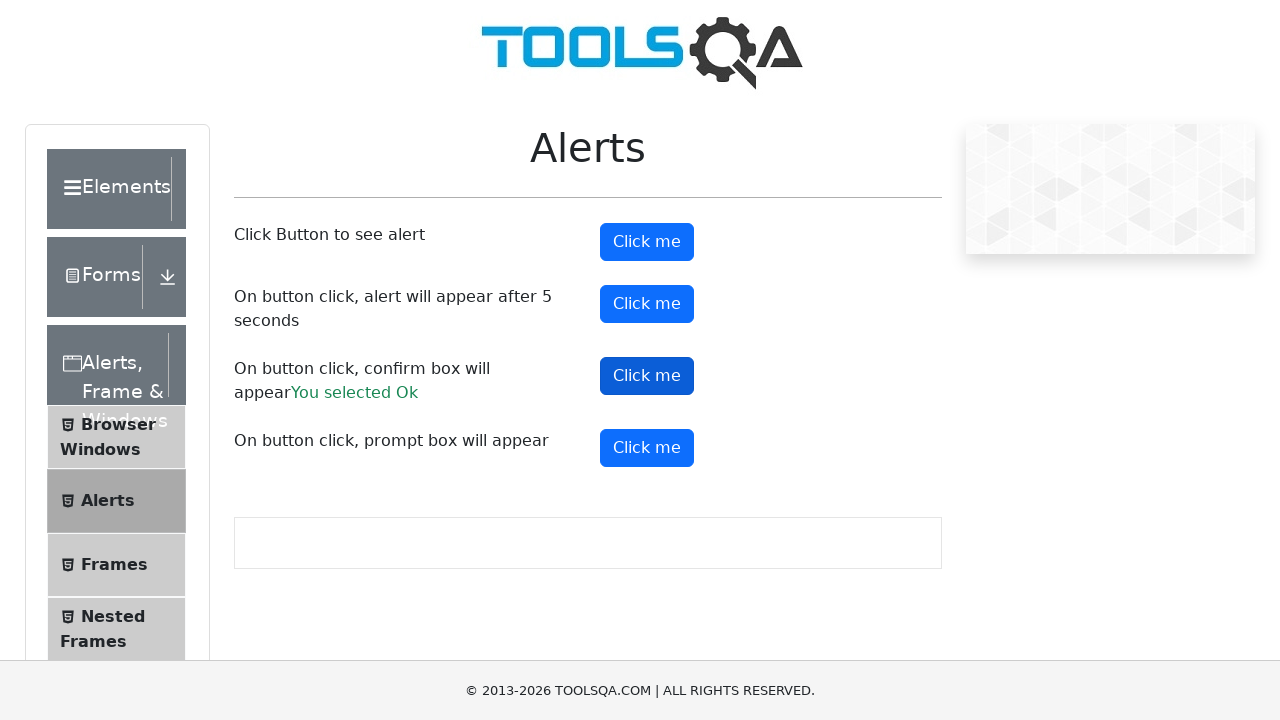

Waited for alert dismissal to complete
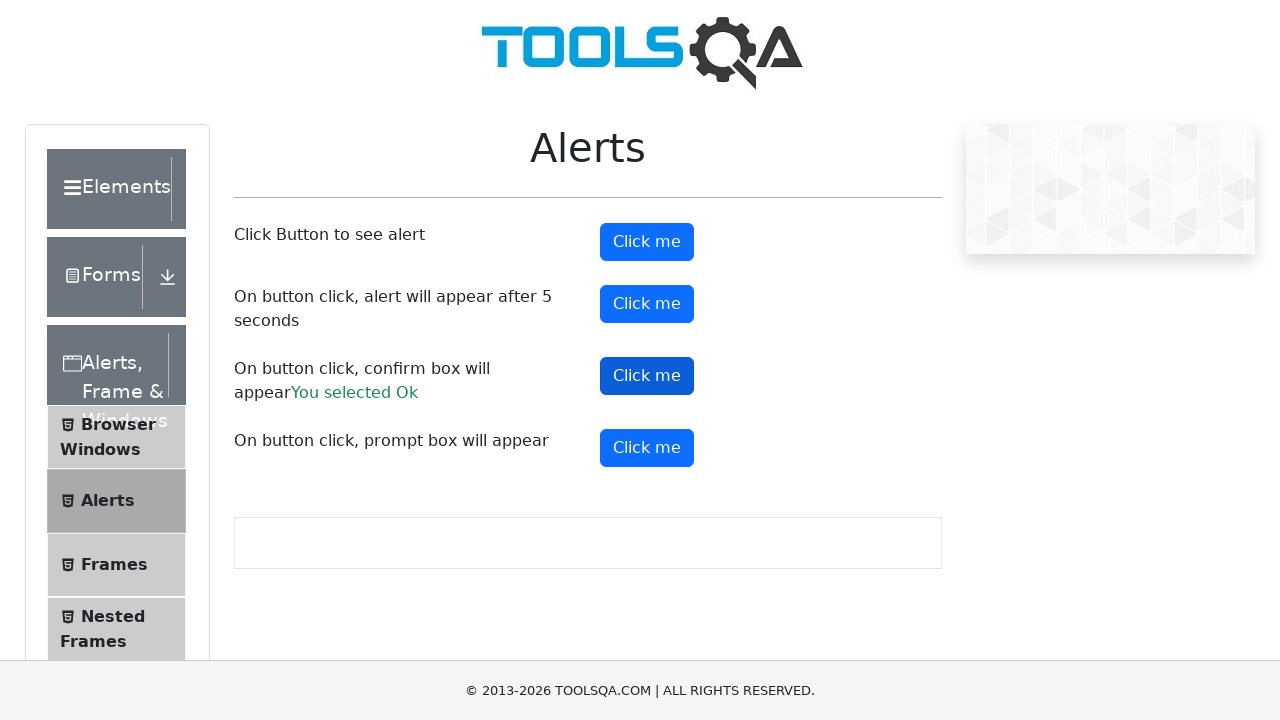

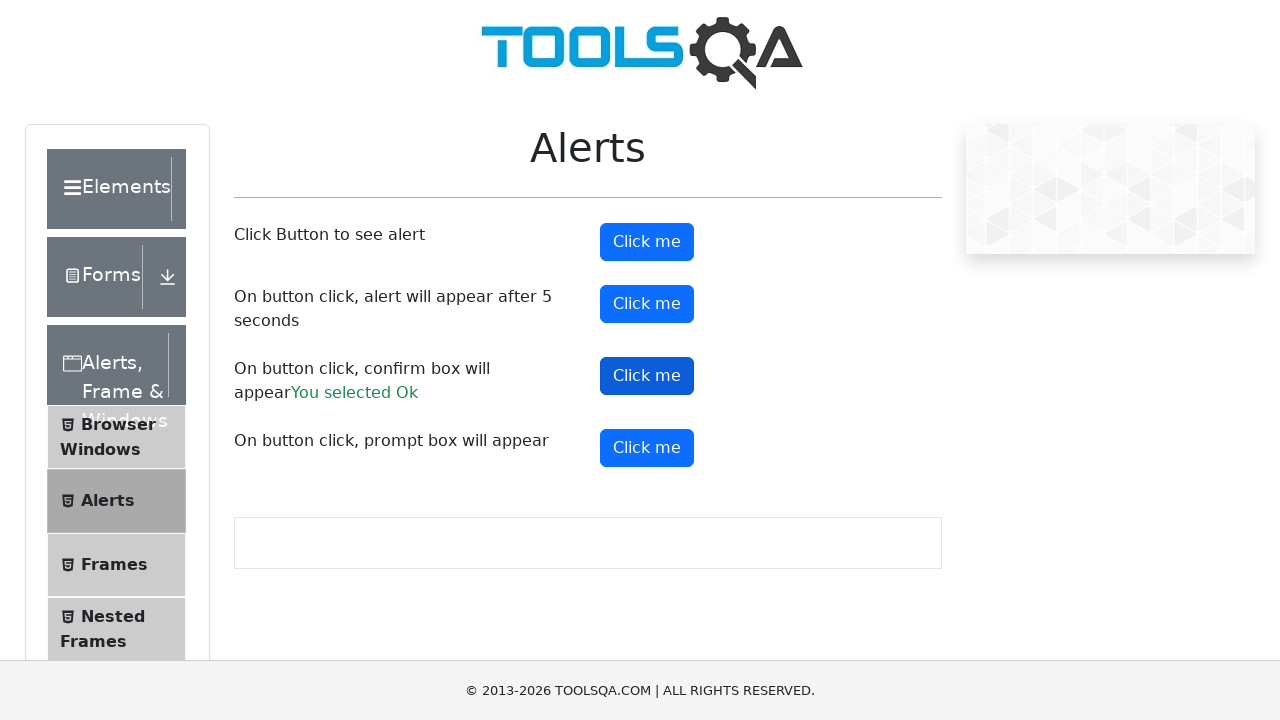